Tests table interactions by reading table dimensions, accessing specific cells, sorting by clicking column headers, and reading footer values

Starting URL: https://v1.training-support.net/selenium/tables

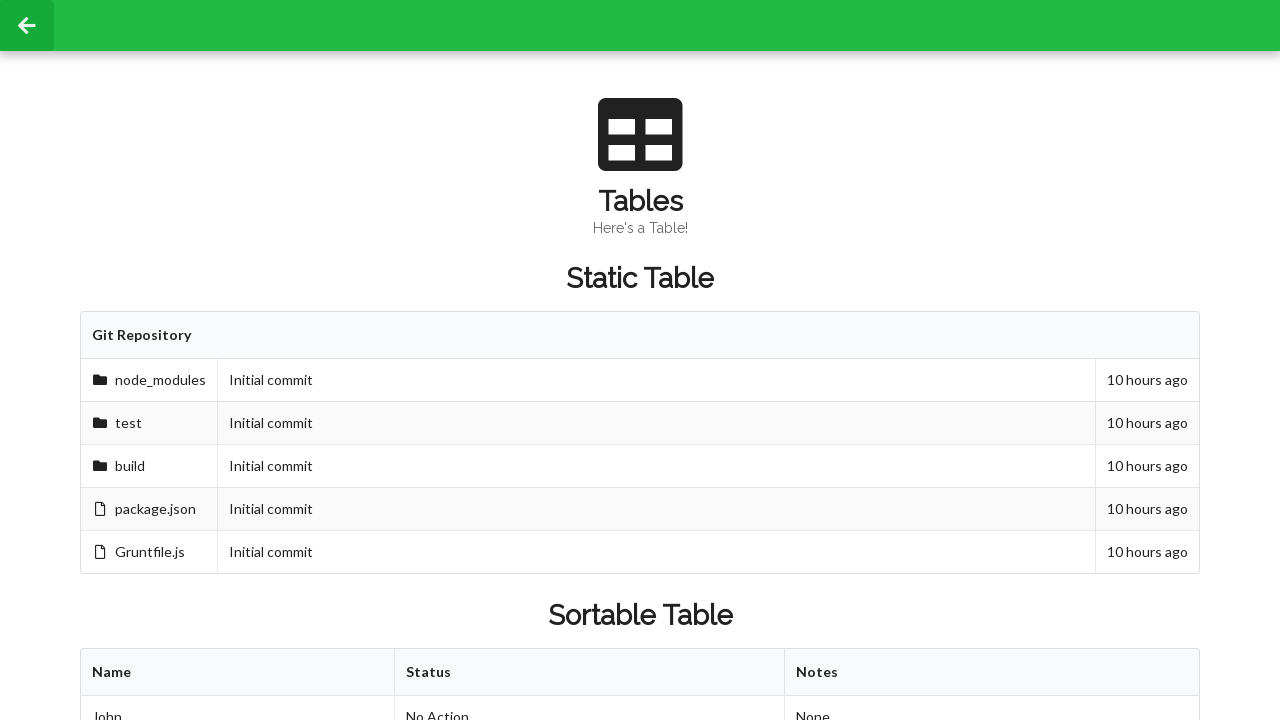

Waited for sortable table to be present
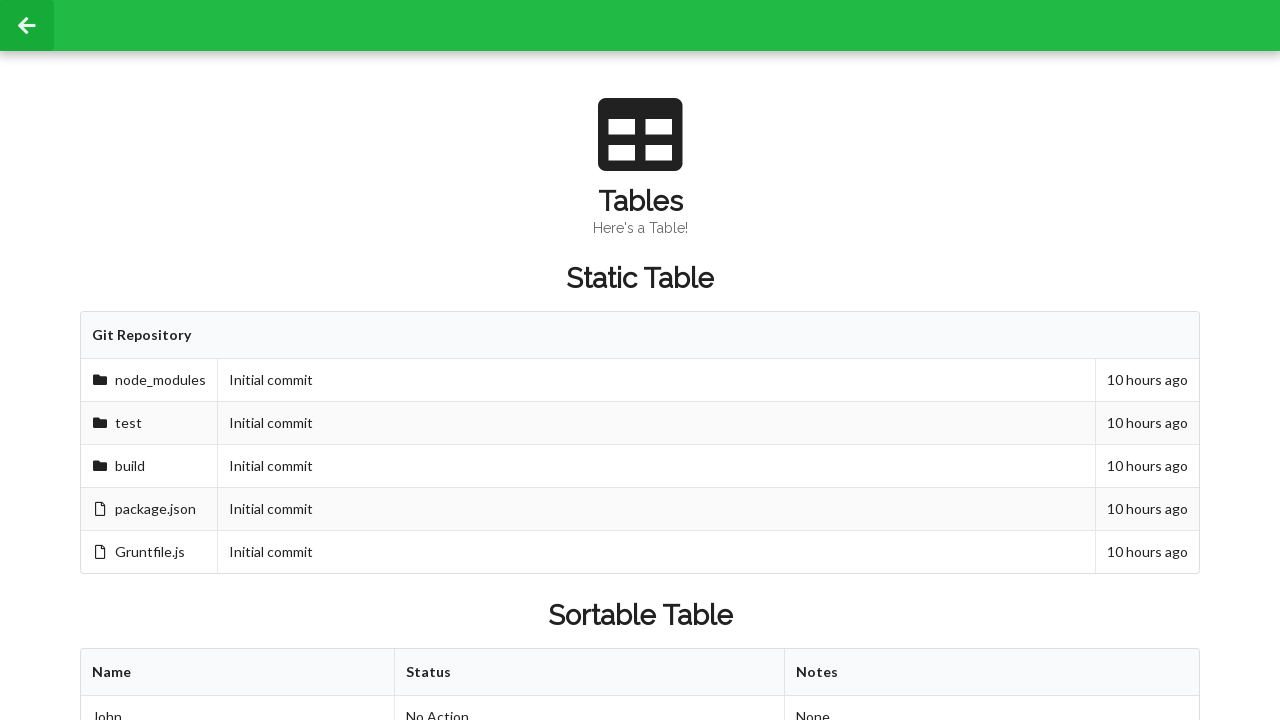

Retrieved all table rows
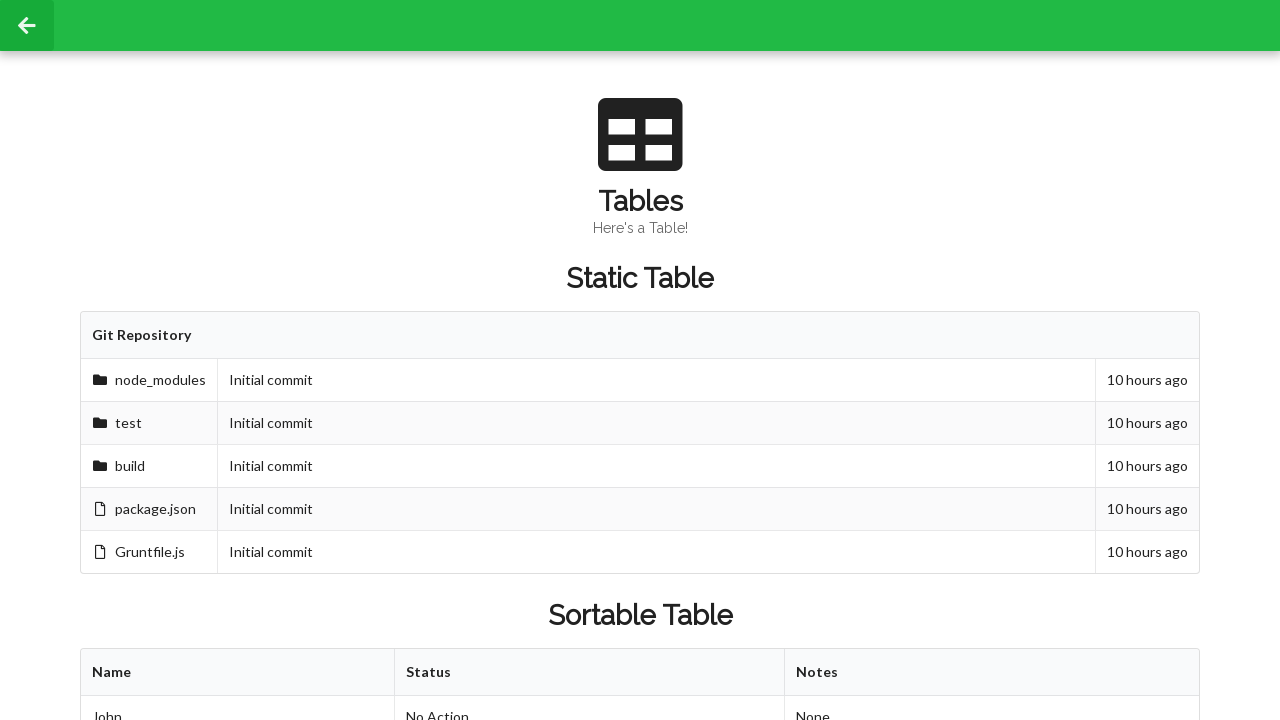

Retrieved all columns from first row
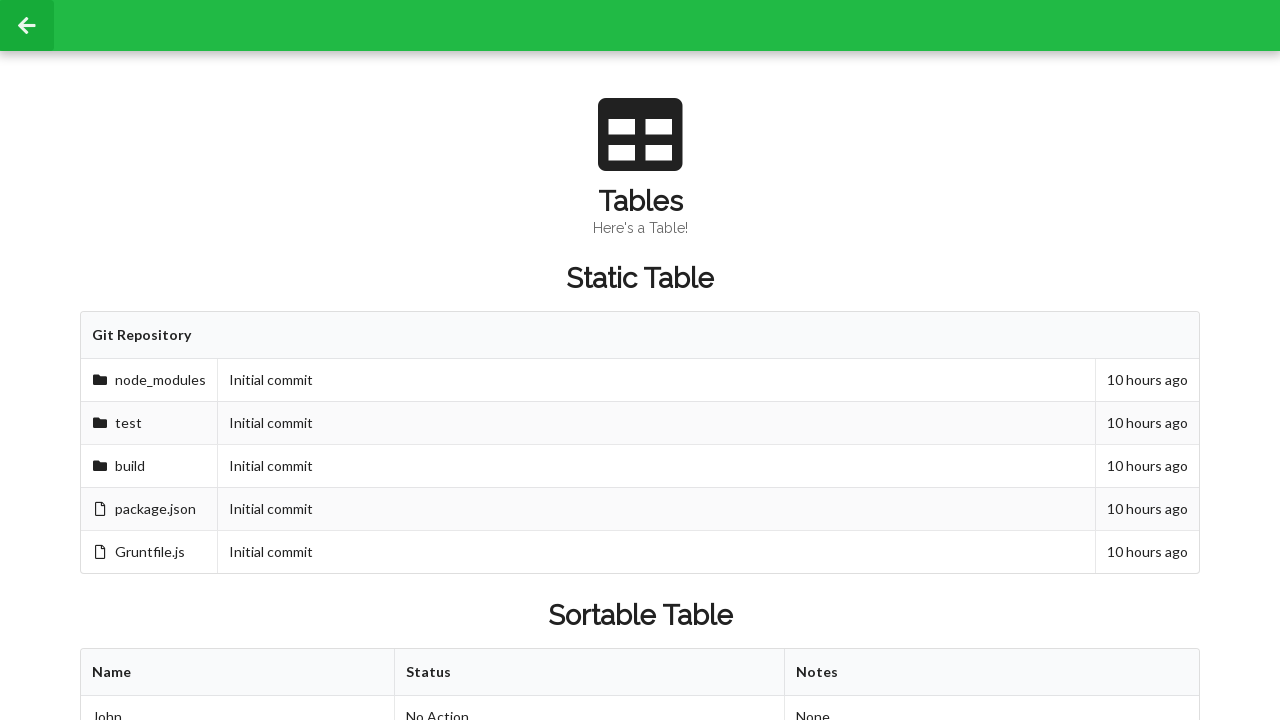

Retrieved cell value from second row, second column before sorting
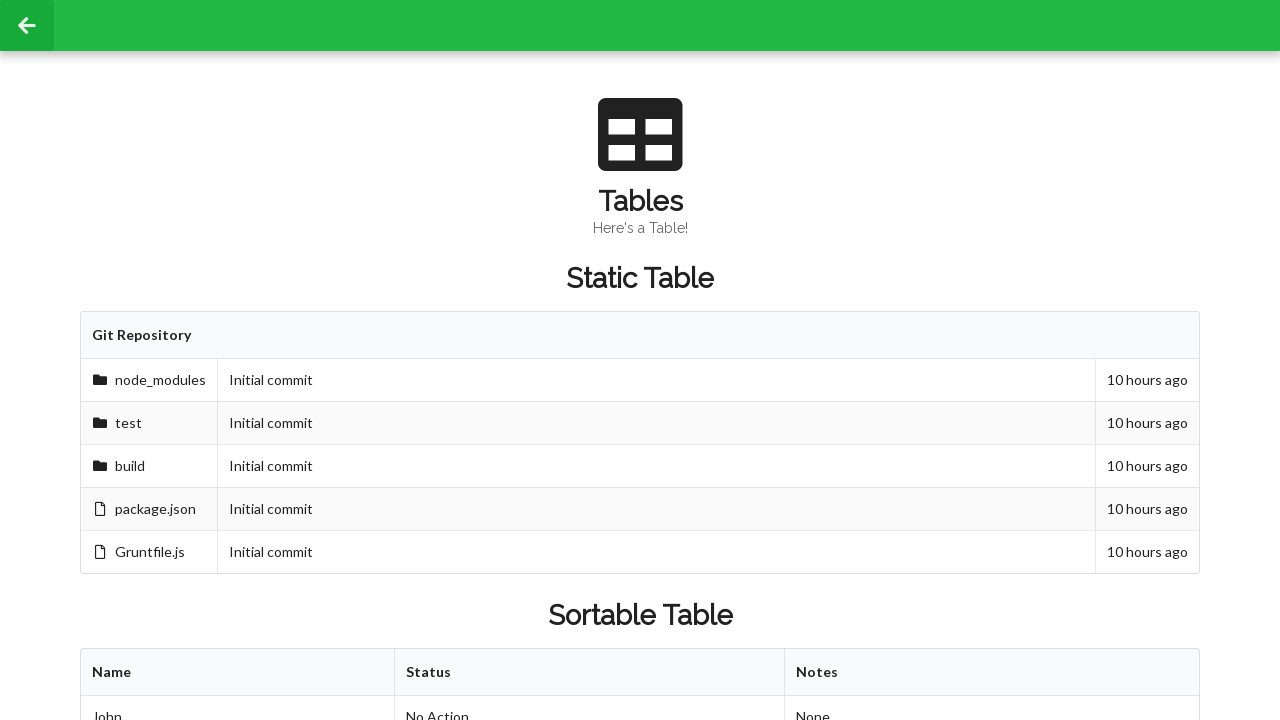

Clicked first column header to sort table at (238, 673) on xpath=//table[@id='sortableTable']/thead/tr/th[1]
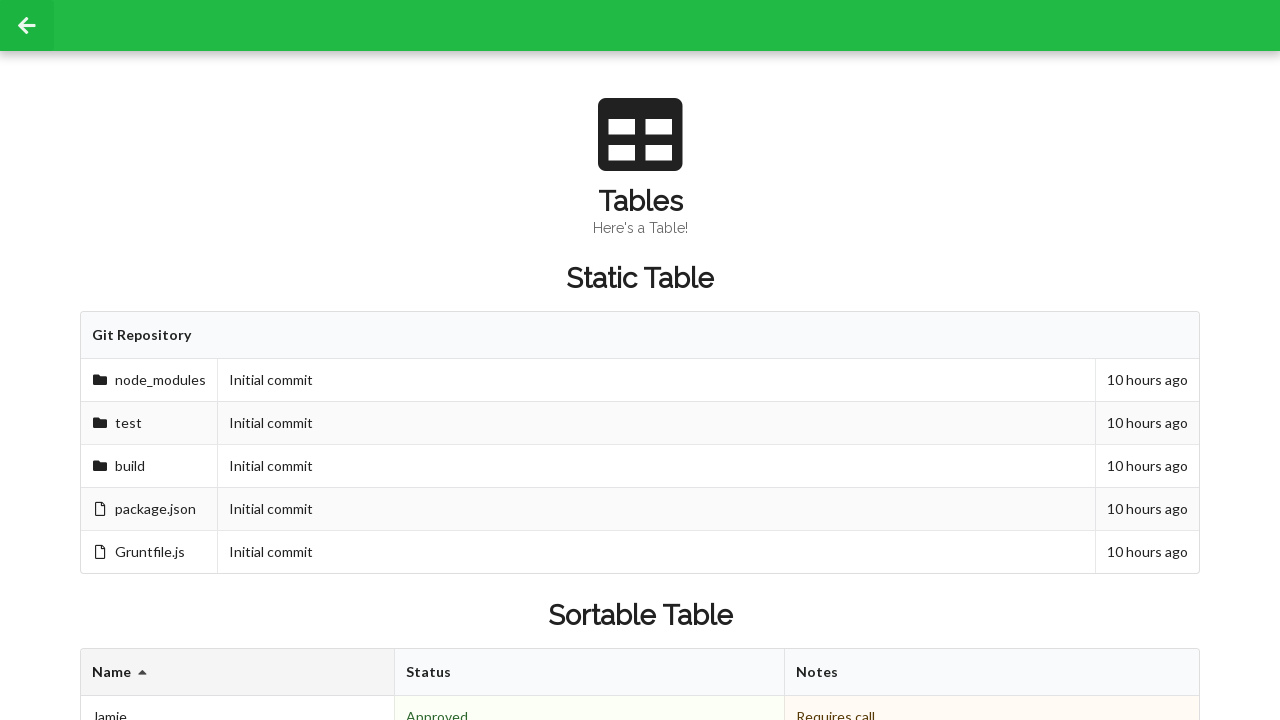

Retrieved cell value from second row, second column after sorting
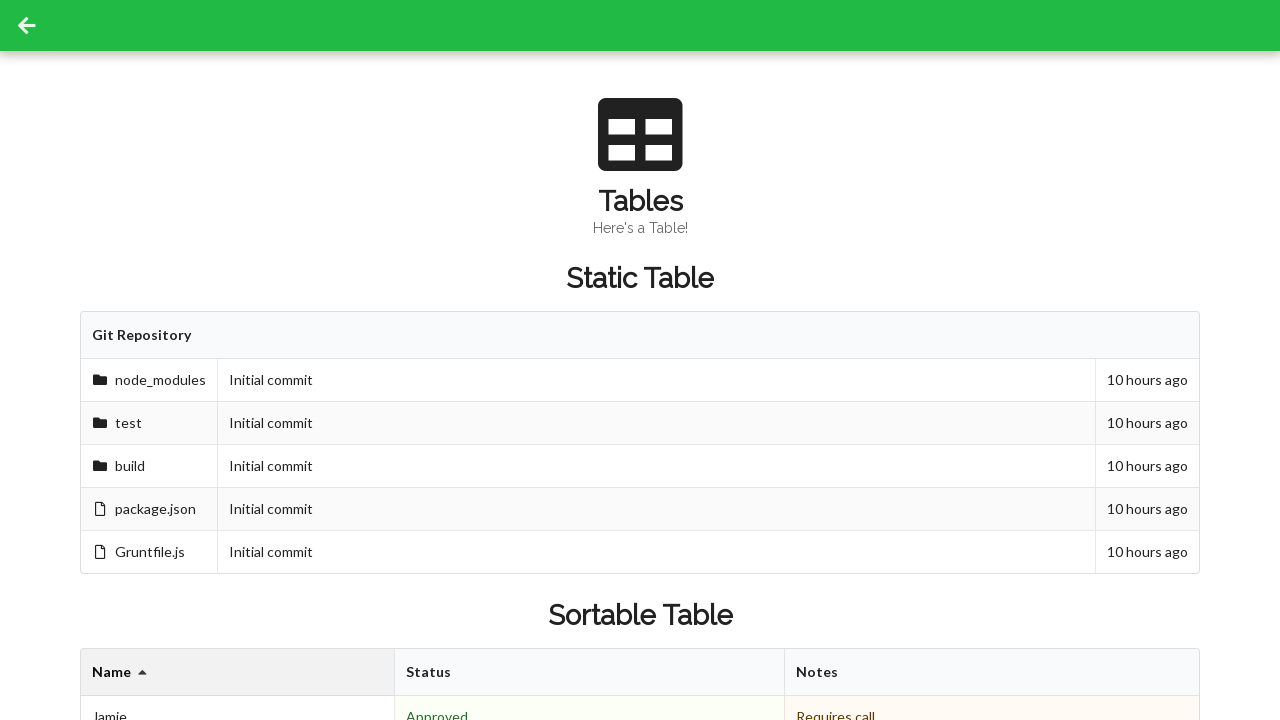

Retrieved all footer cell values
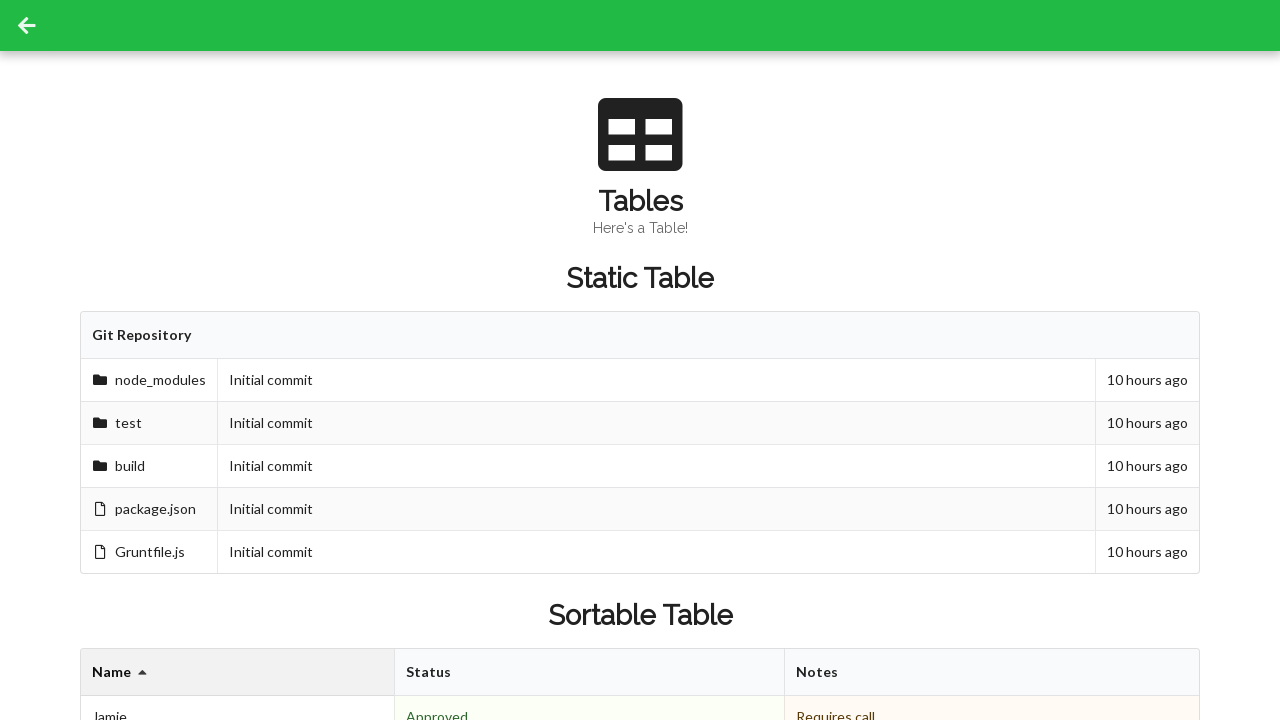

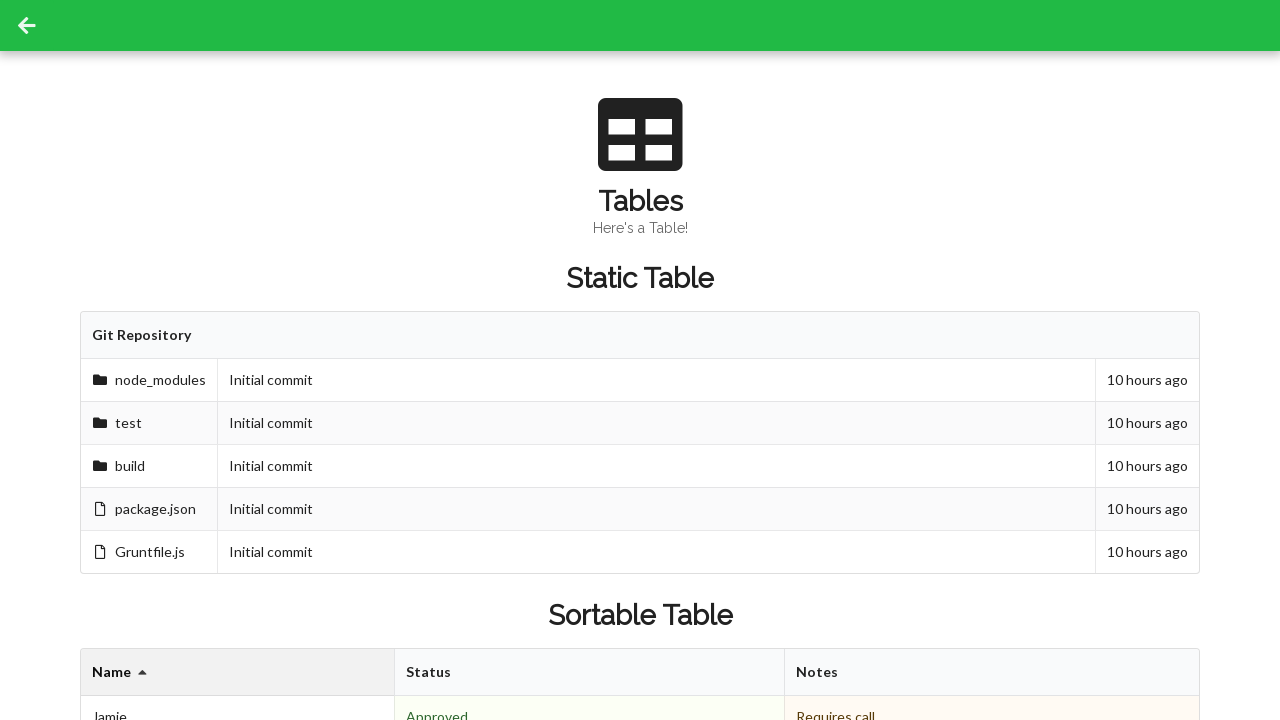